Tests keyboard shortcuts (Ctrl+A, Ctrl+C, Tab, Ctrl+V) to copy text from one input field and paste it into another on a text comparison website

Starting URL: https://text-compare.com/

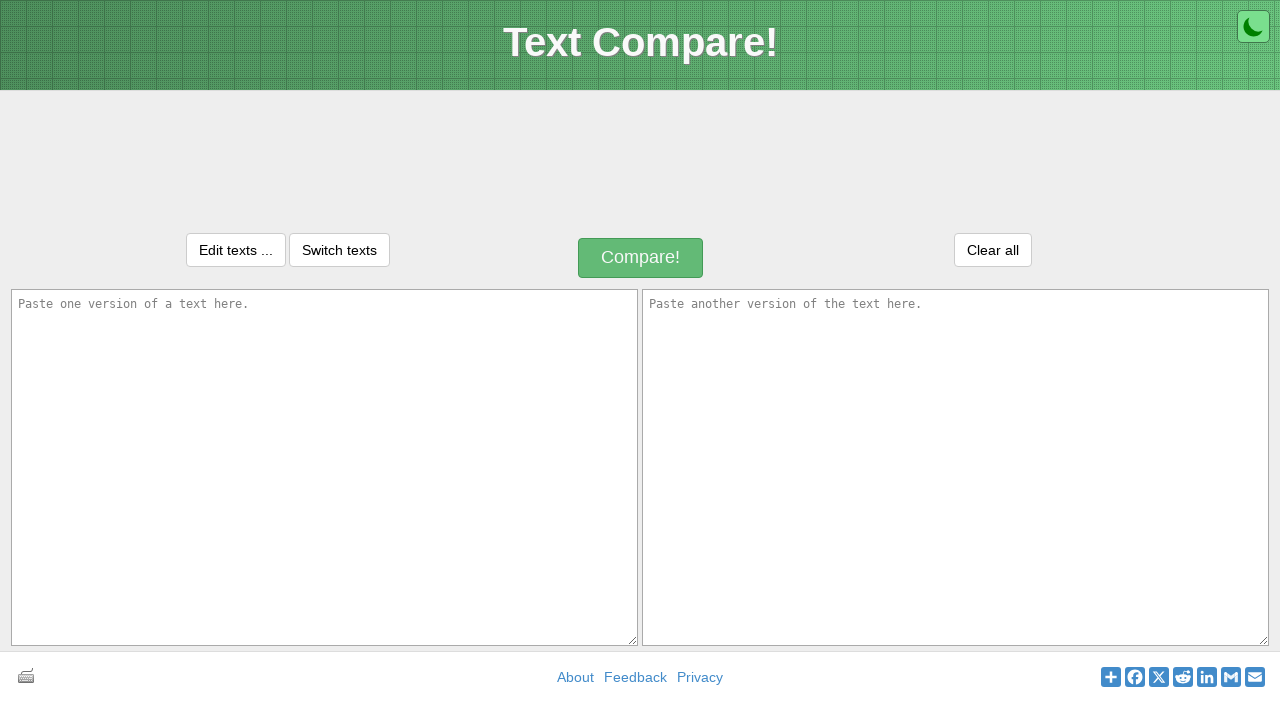

Filled first input field with 'Welcome to selenium keyboard control module' on #inputText1
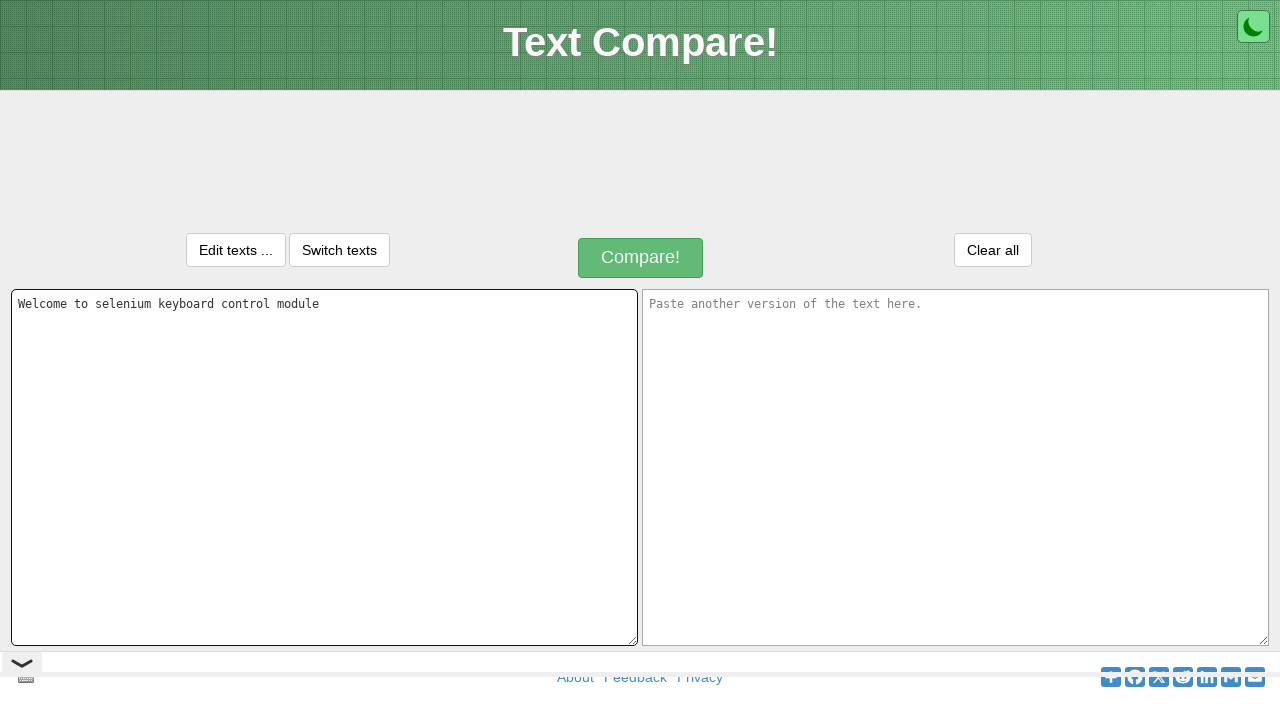

Clicked on first input field to focus it at (324, 467) on #inputText1
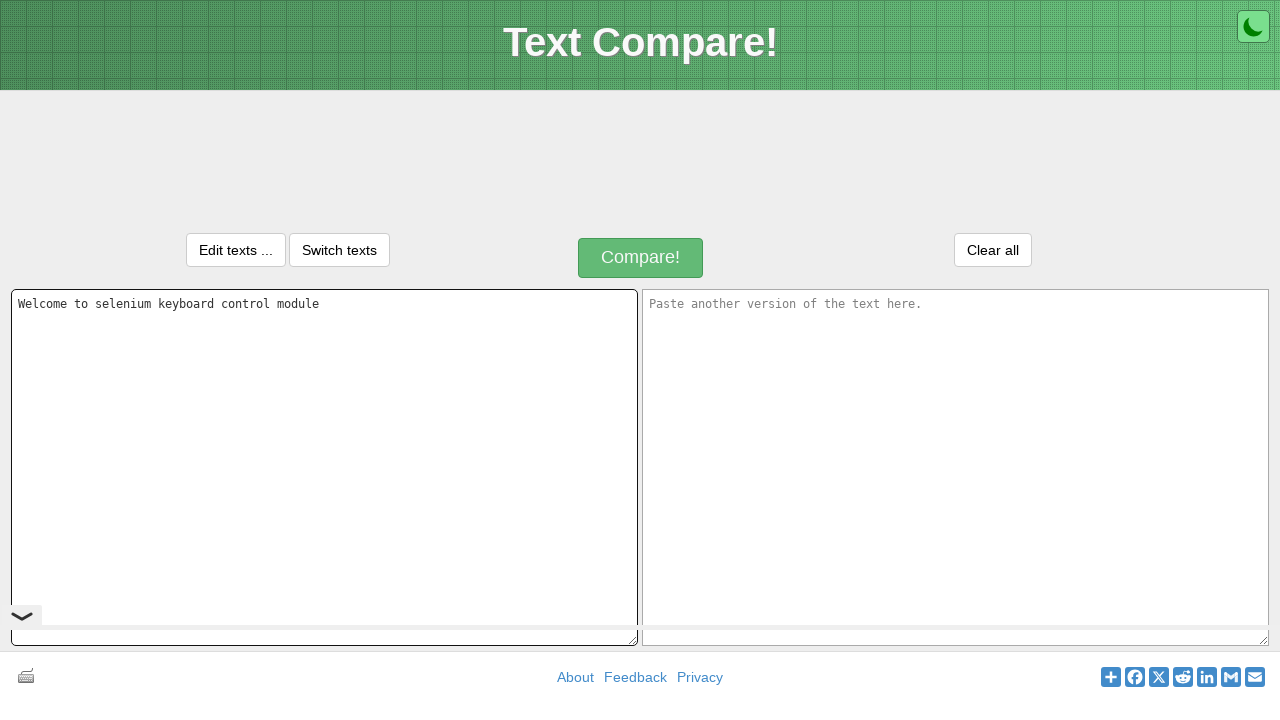

Selected all text in first field using Ctrl+A
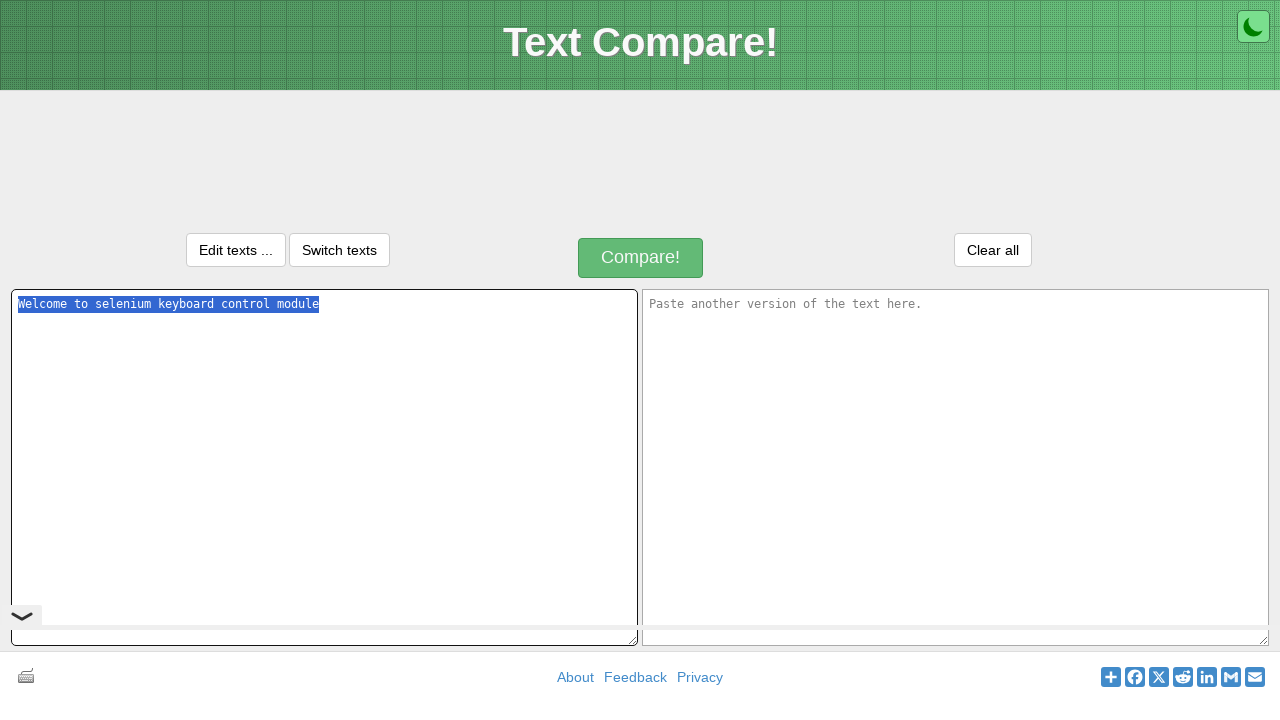

Copied selected text using Ctrl+C
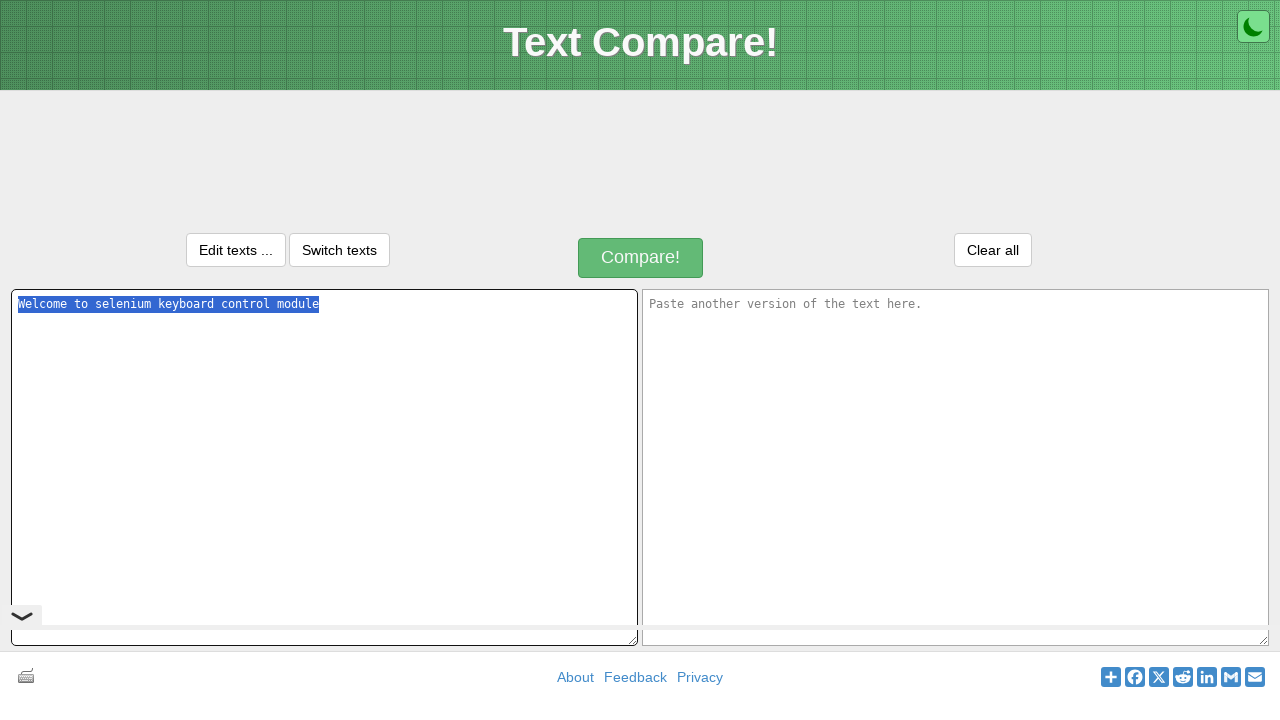

Tabbed to the next input field
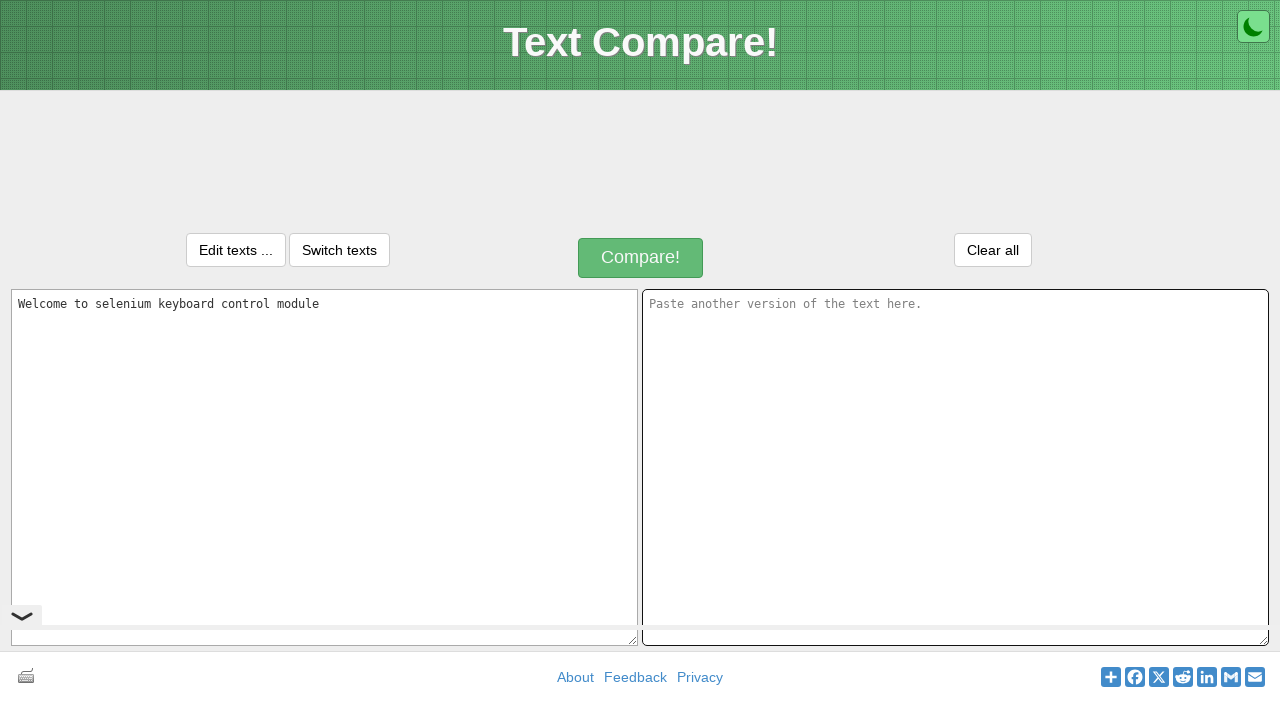

Pasted copied text into second field using Ctrl+V
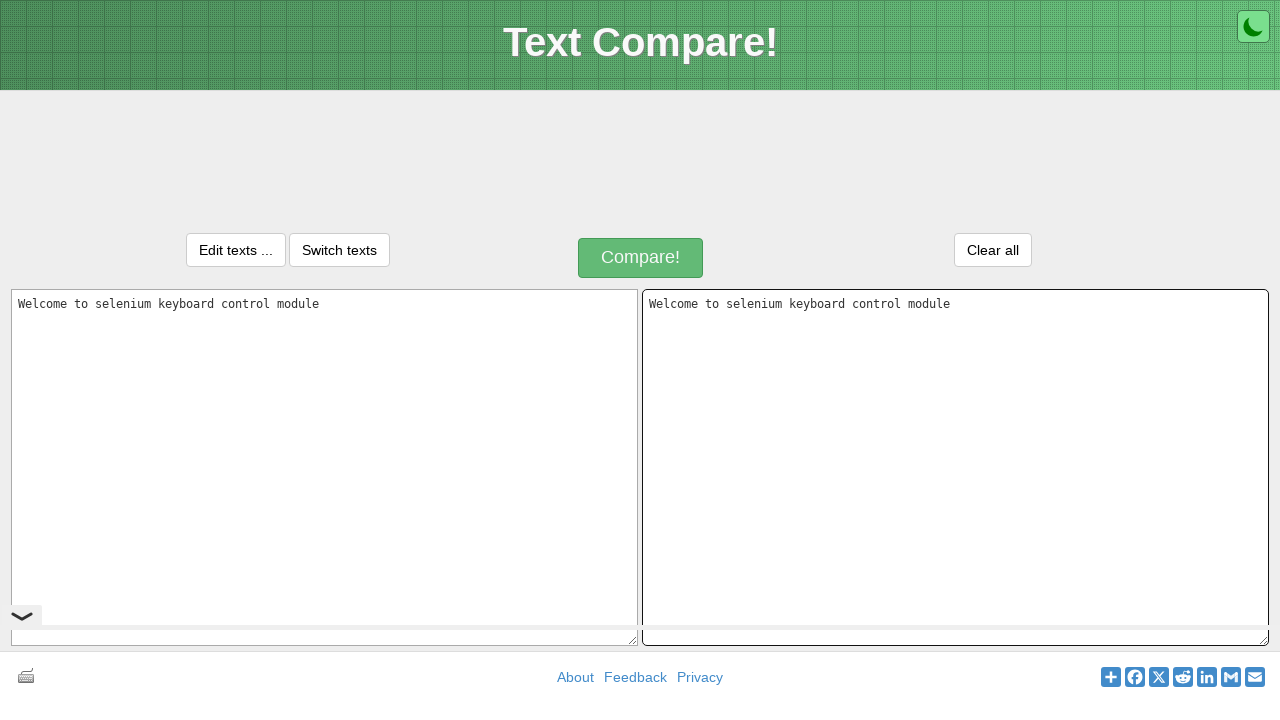

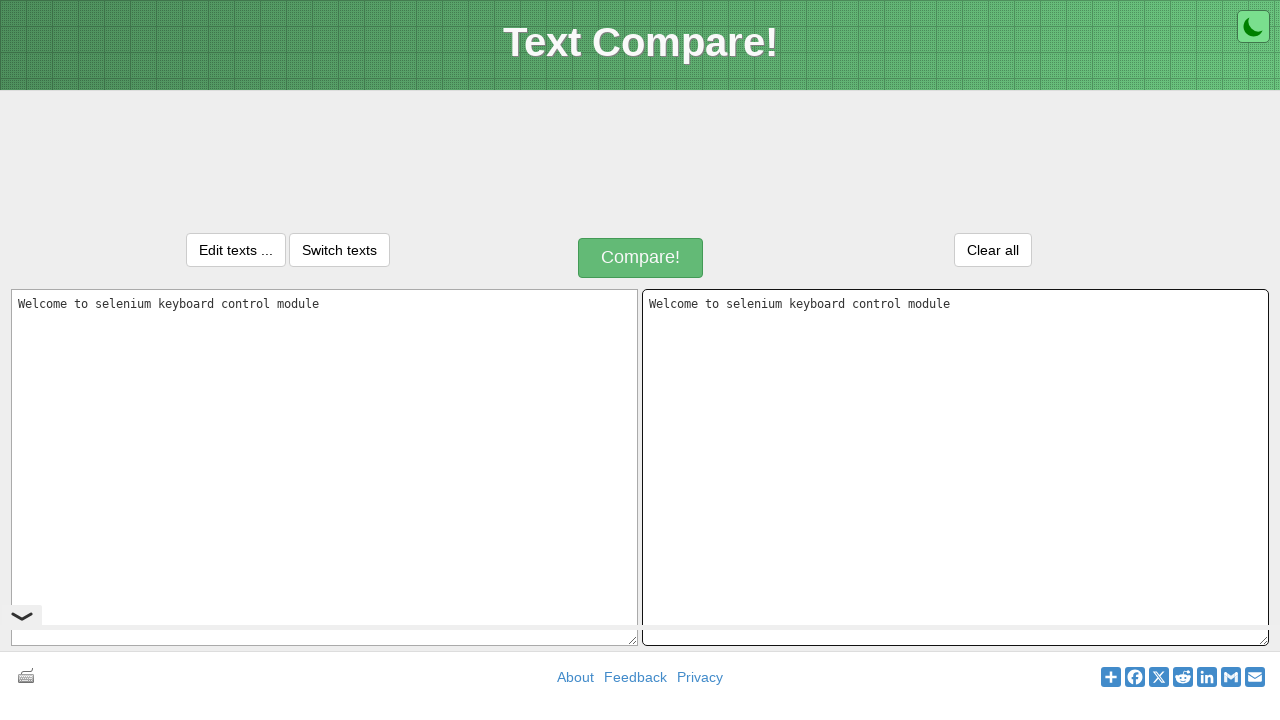